Tests navigation to different HTTP status code pages by clicking links for status codes 200, 301, 404, and 500, then returning to the main page

Starting URL: https://the-internet.herokuapp.com/status_codes

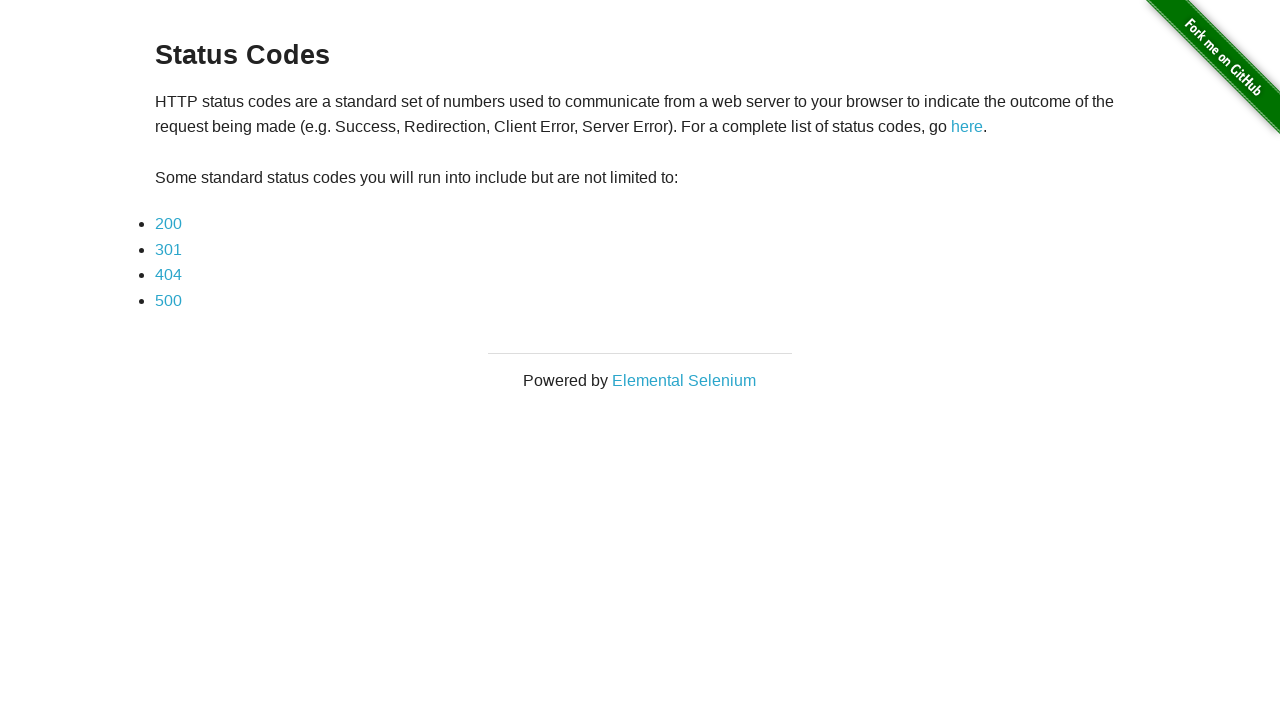

Clicked link to navigate to HTTP 200 status code page at (168, 224) on xpath=//a[contains(text(), '200')]
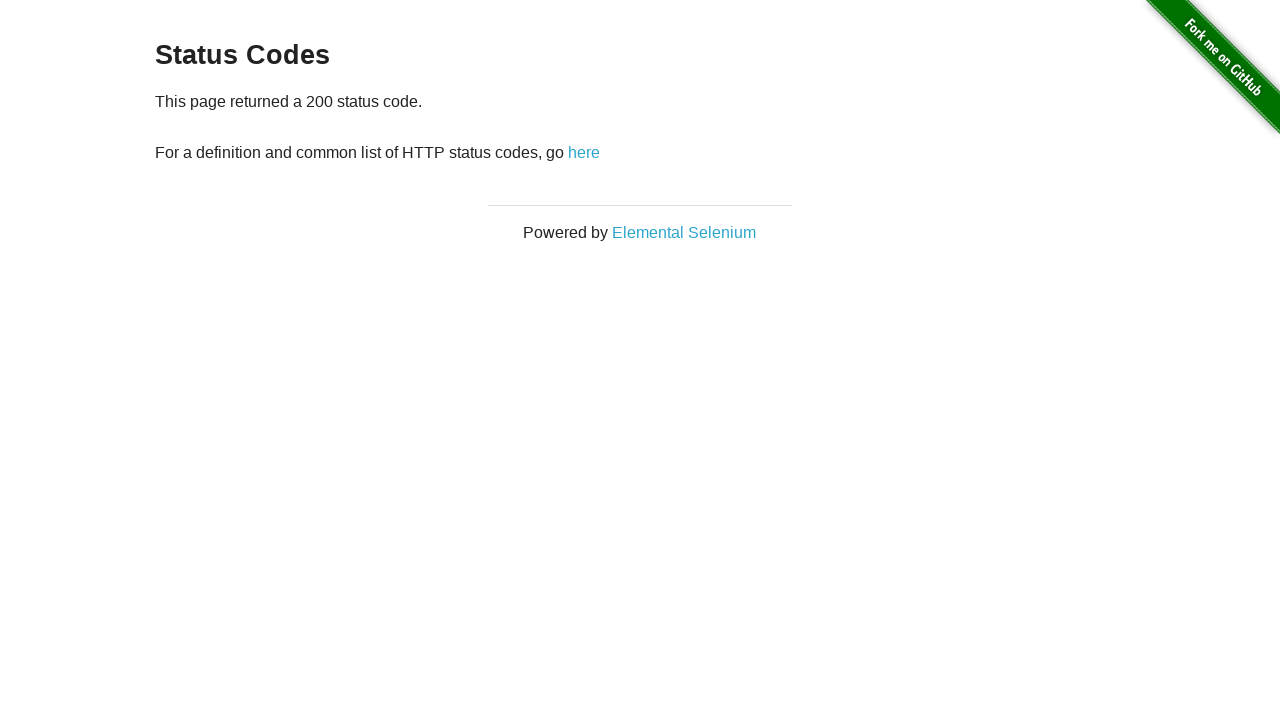

Navigated to HTTP 200 status code page
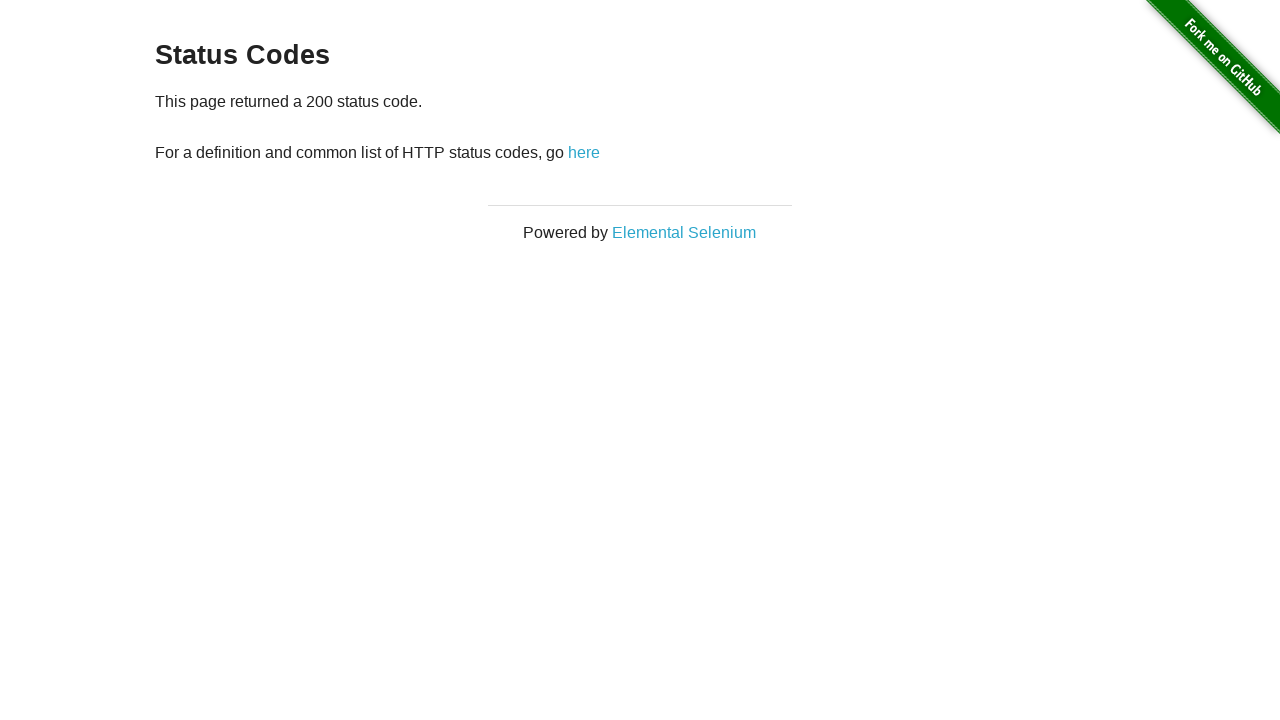

Clicked 'here' link to return to main page from HTTP 200 page at (584, 152) on xpath=//a[contains(text(), 'here')]
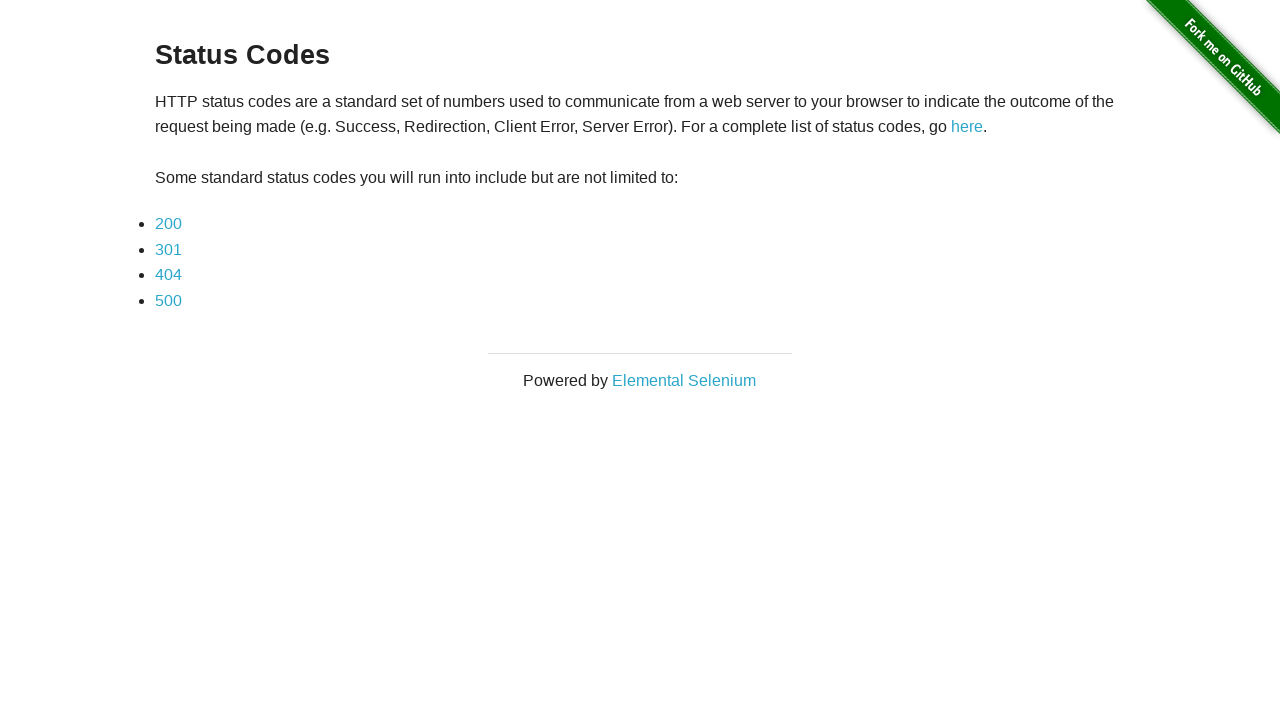

Clicked link to navigate to HTTP 301 status code page at (168, 249) on xpath=//a[contains(text(), '301')]
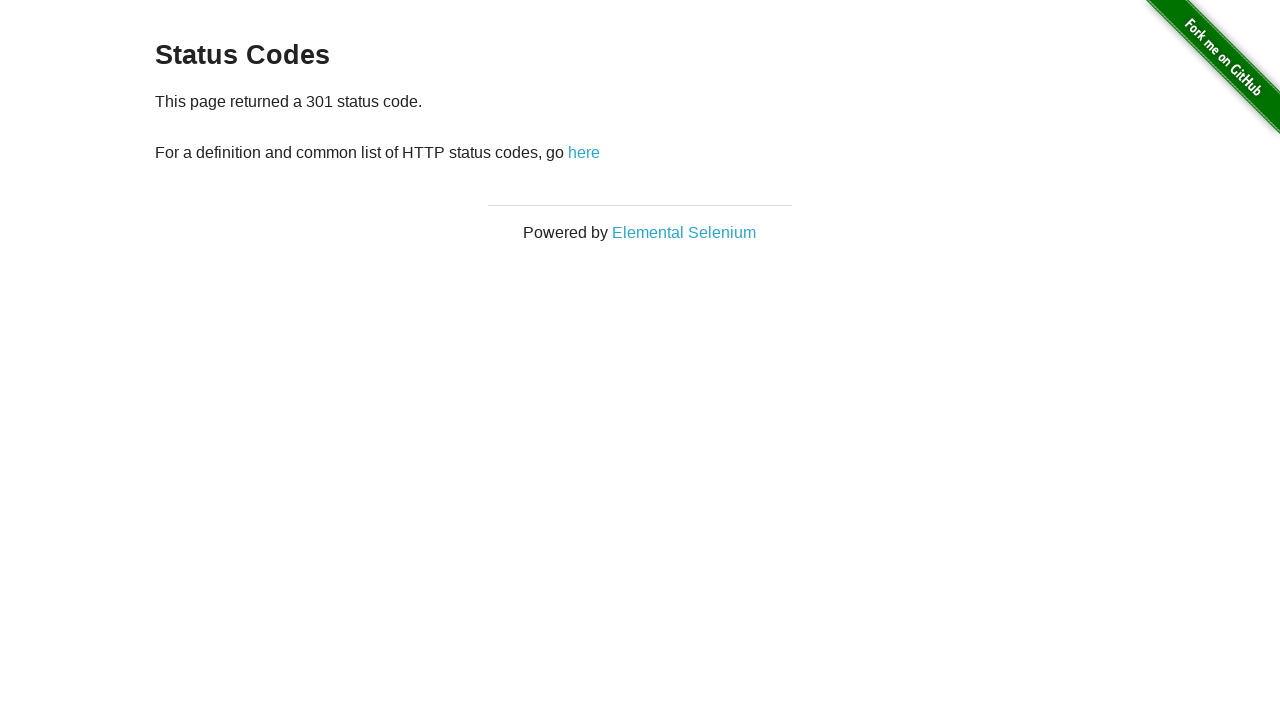

Navigated to HTTP 301 status code page
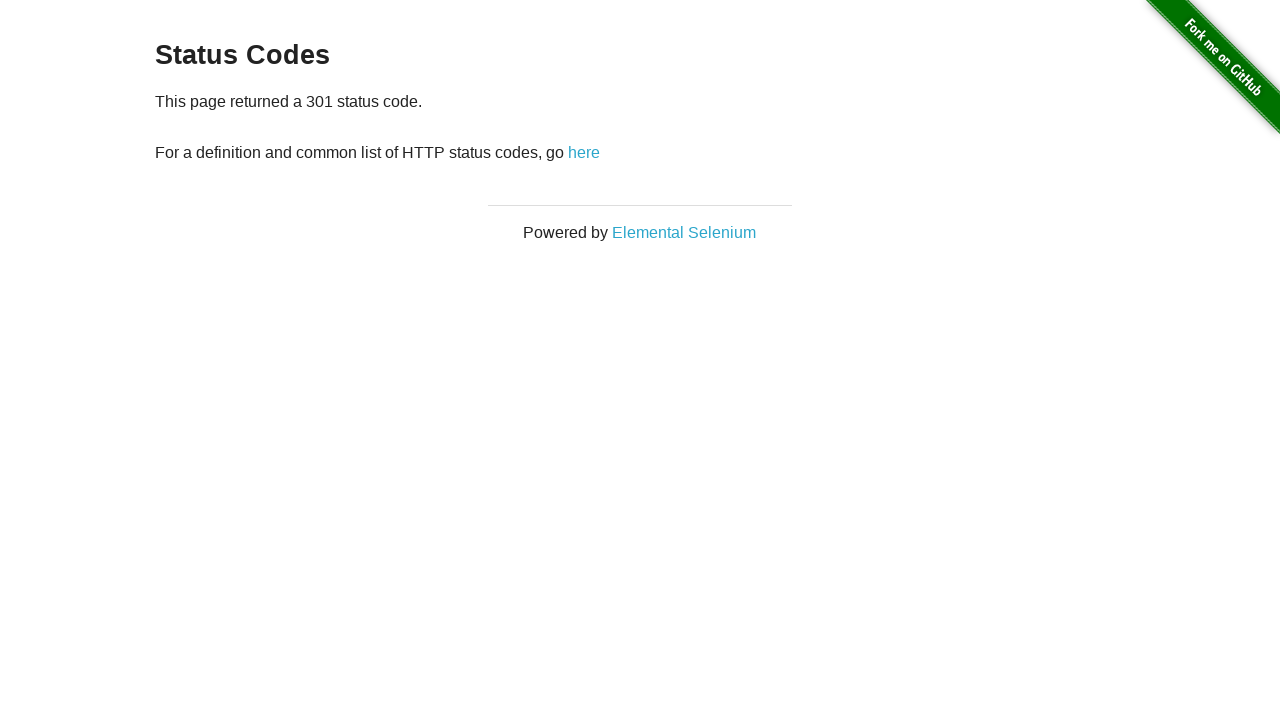

Clicked 'here' link to return to main page from HTTP 301 page at (584, 152) on xpath=//a[contains(text(), 'here')]
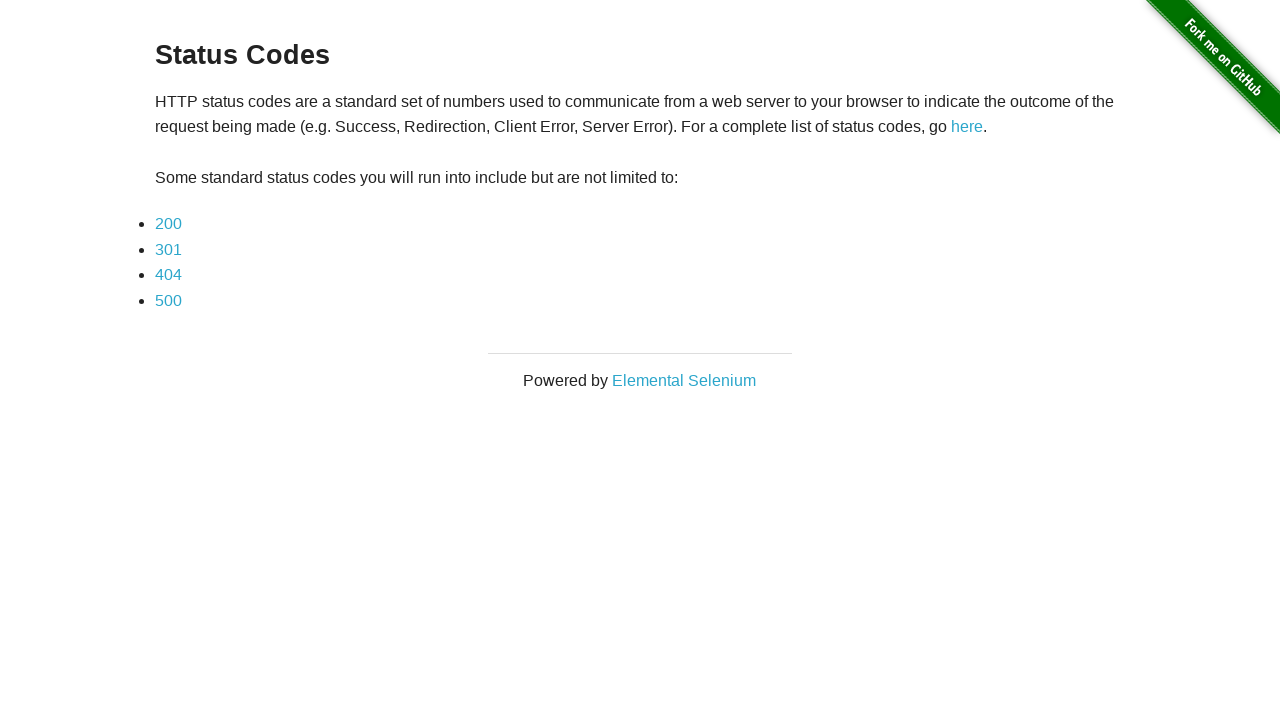

Clicked link to navigate to HTTP 404 status code page at (168, 275) on xpath=//a[contains(text(), '404')]
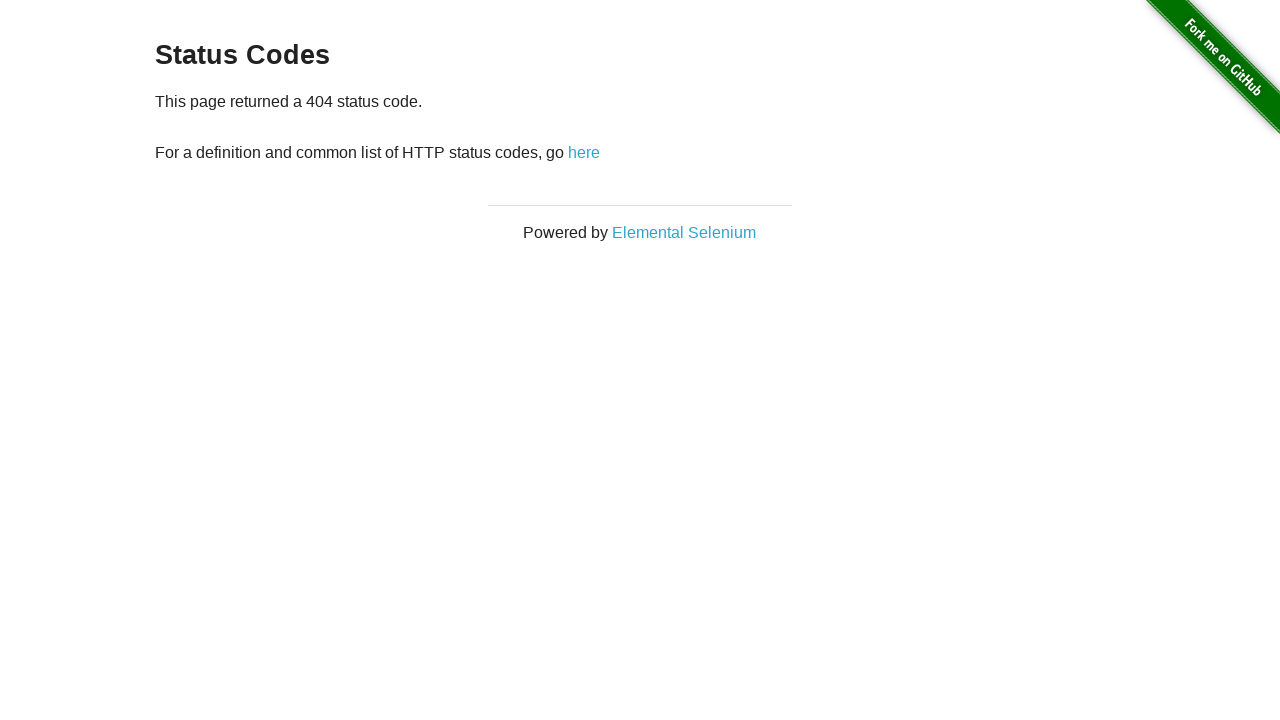

Navigated to HTTP 404 status code page
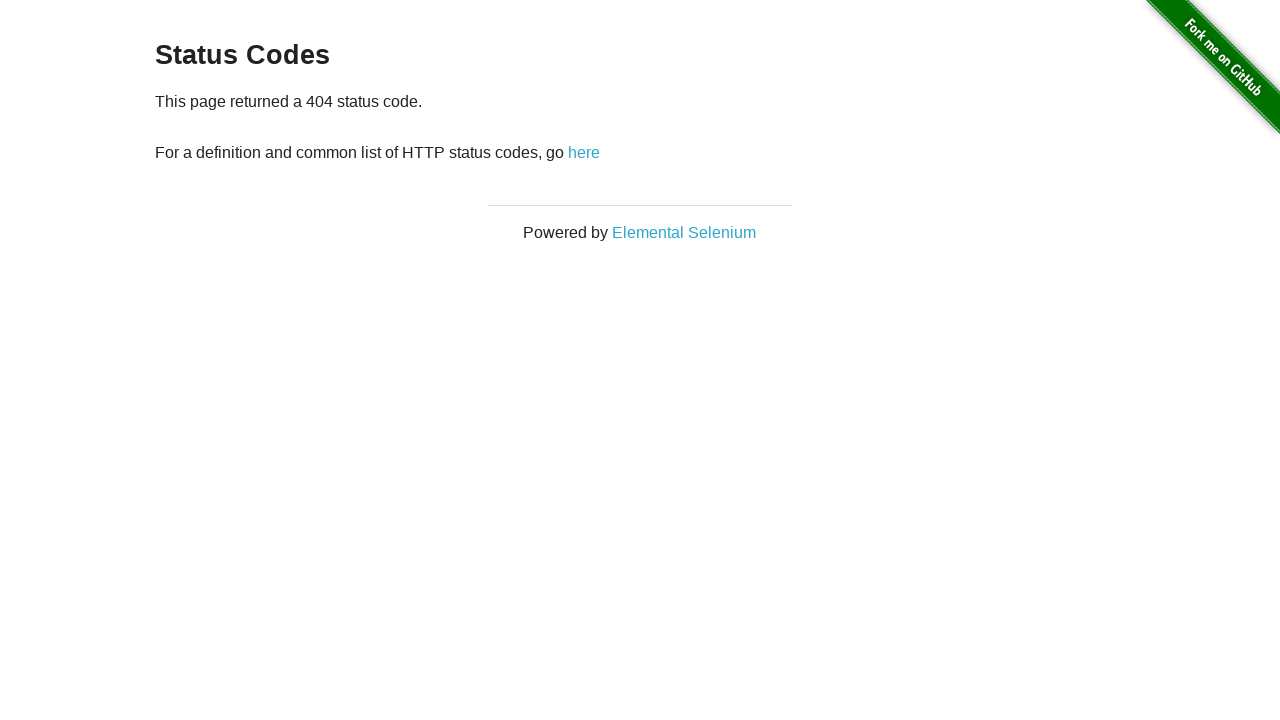

Clicked 'here' link to return to main page from HTTP 404 page at (584, 152) on xpath=//a[contains(text(), 'here')]
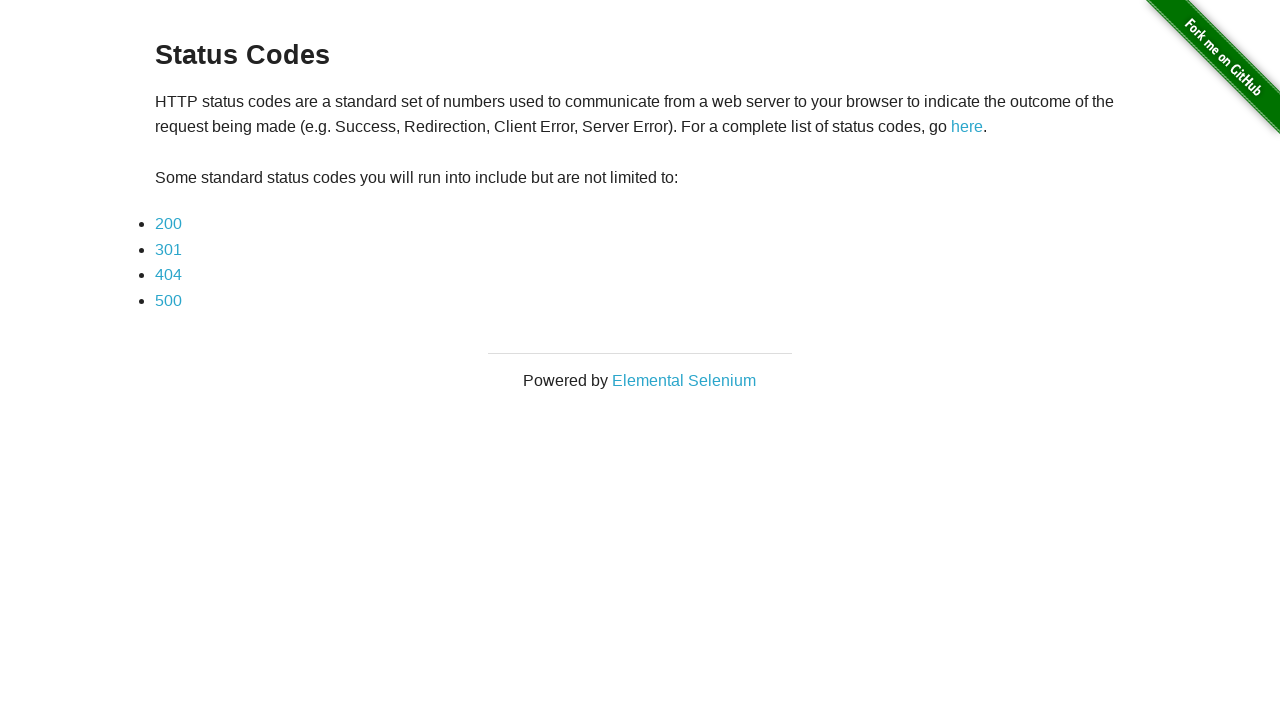

Clicked link to navigate to HTTP 500 status code page at (168, 300) on xpath=//a[contains(text(), '500')]
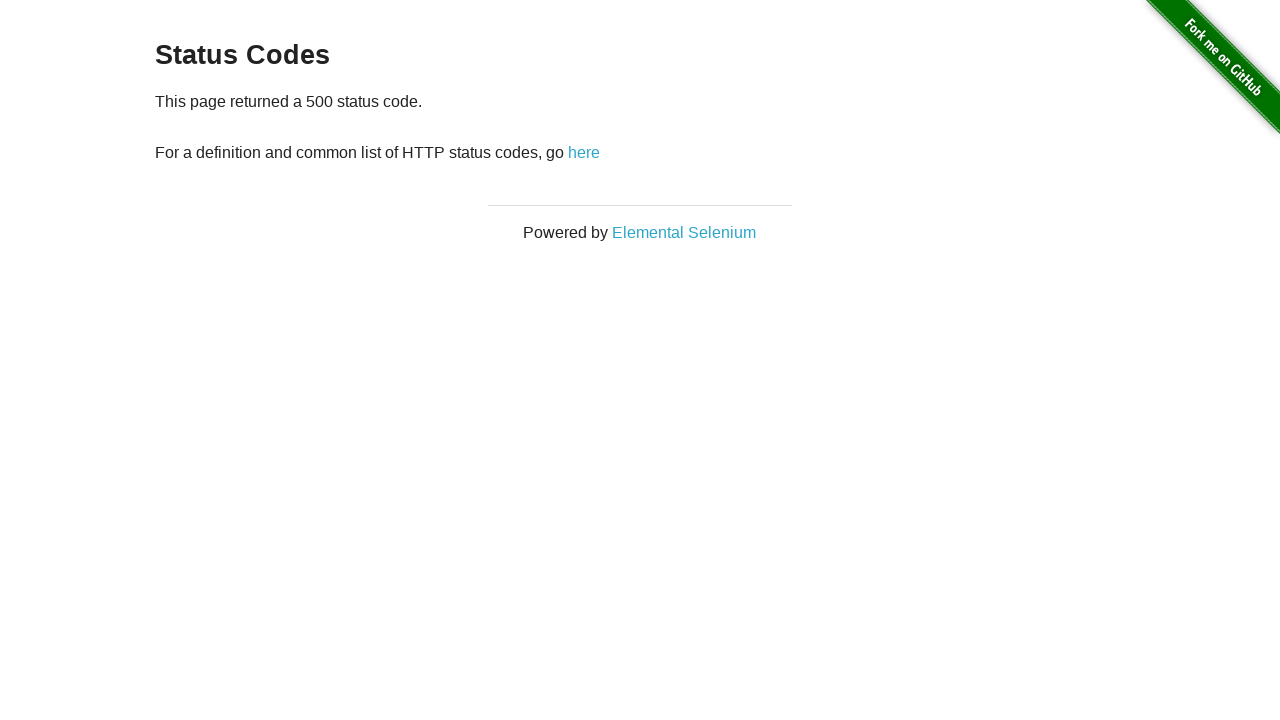

Navigated to HTTP 5xx status code page
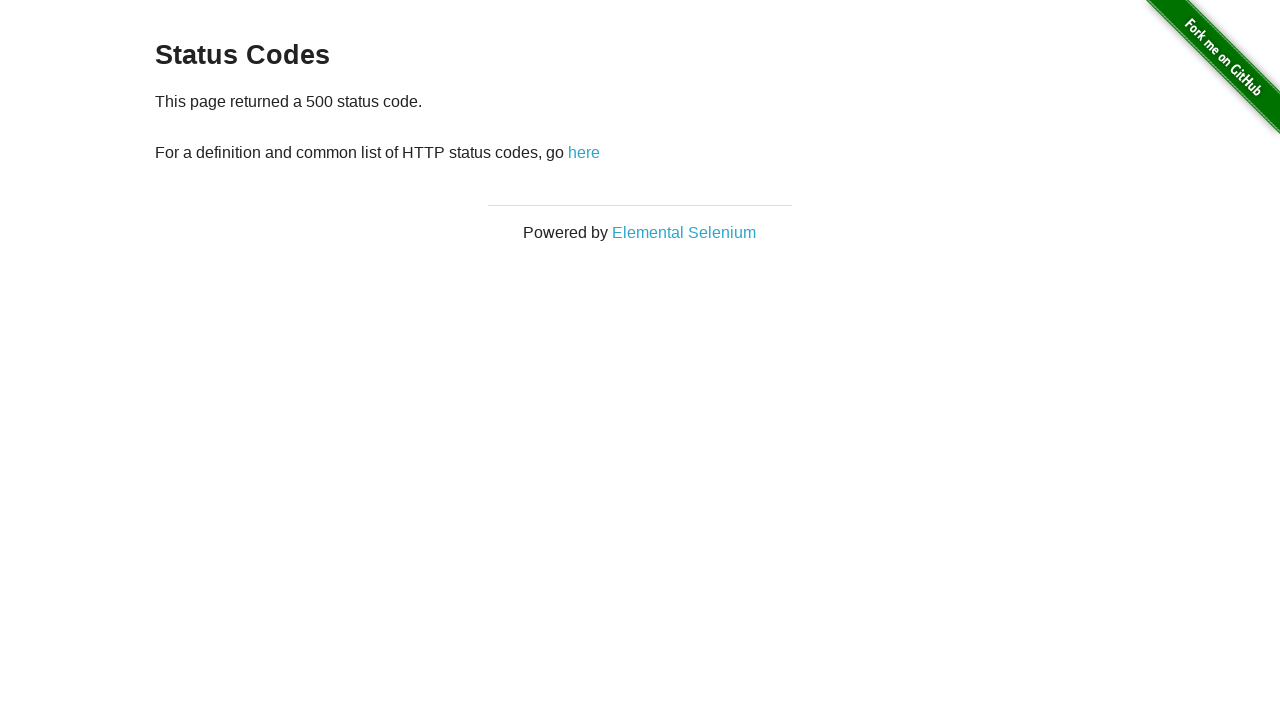

Clicked 'here' link to return to main page from HTTP 500 page at (584, 152) on xpath=//a[contains(text(), 'here')]
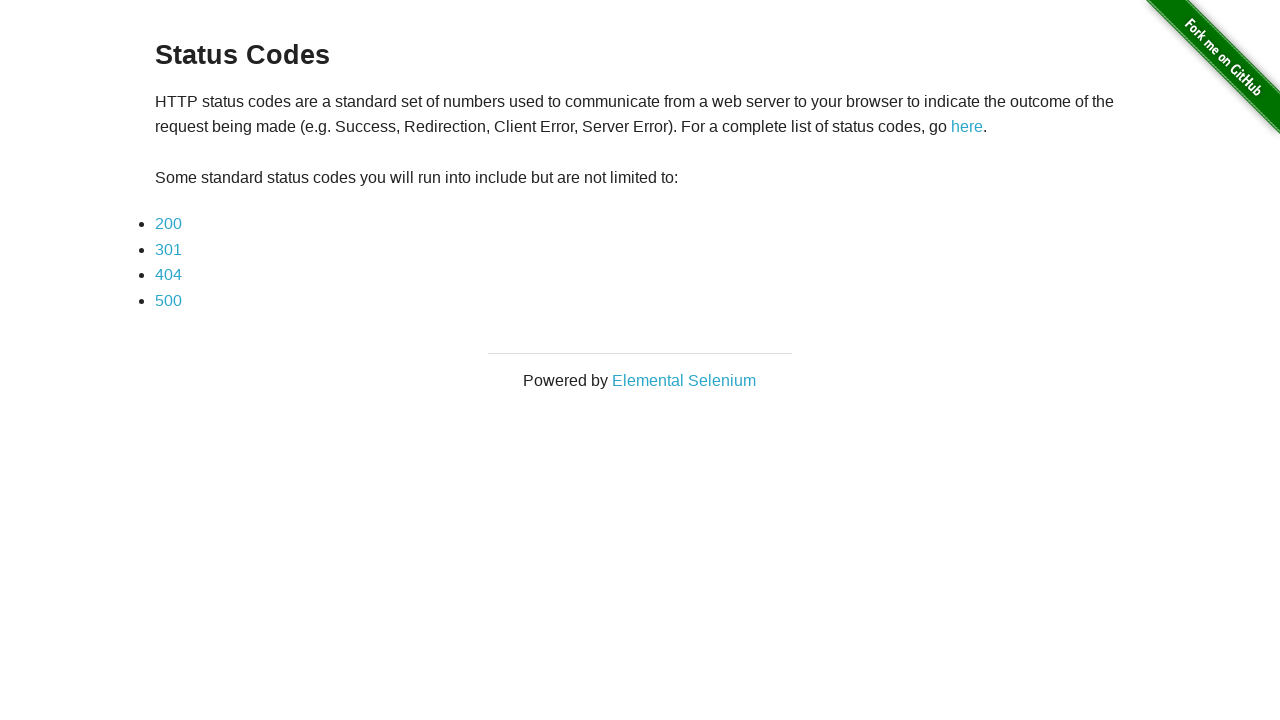

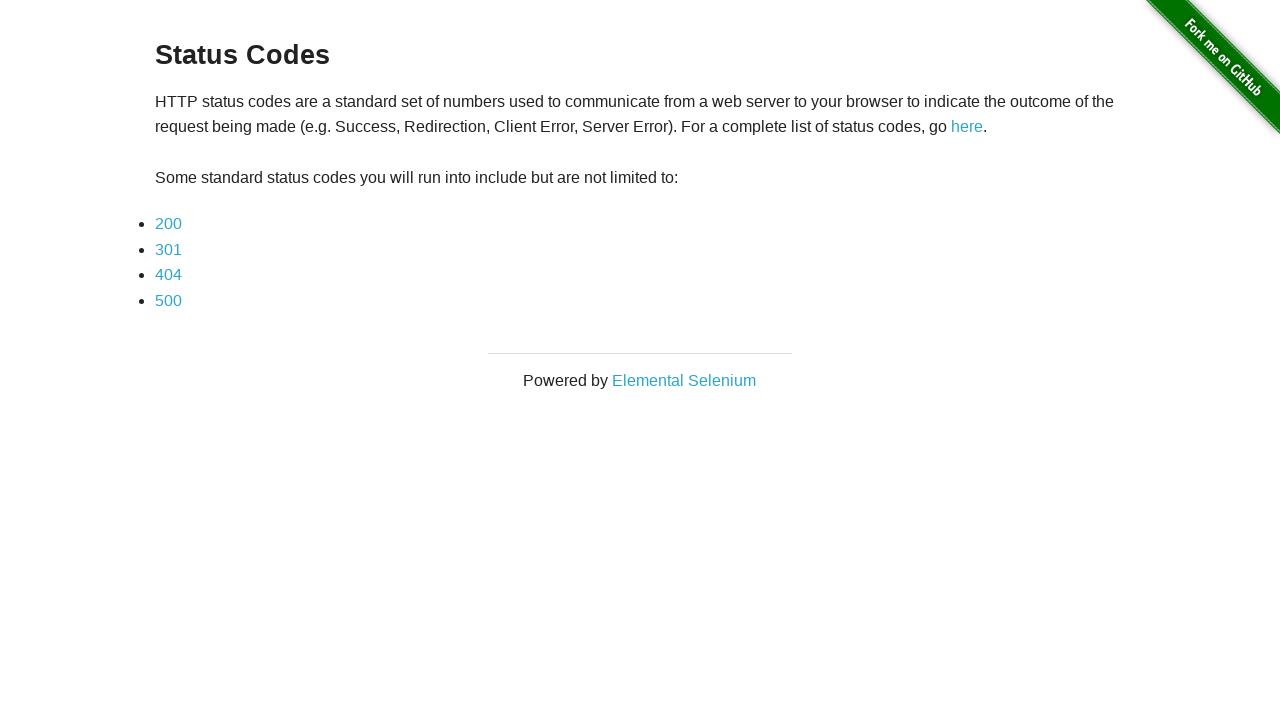